Tests autocomplete dropdown functionality by typing "ind" in the autosuggest field, selecting "India" from the dropdown options, and verifying the selection

Starting URL: https://rahulshettyacademy.com/dropdownsPractise/

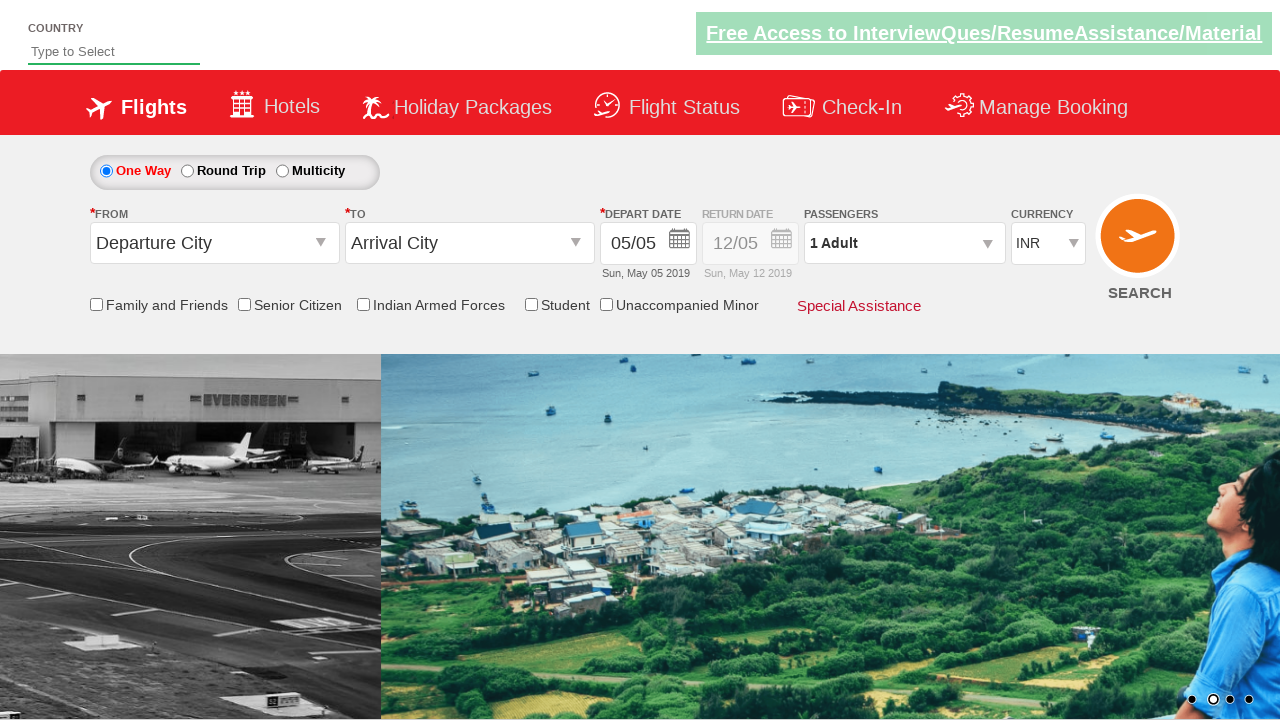

Navigated to autocomplete dropdown practice page
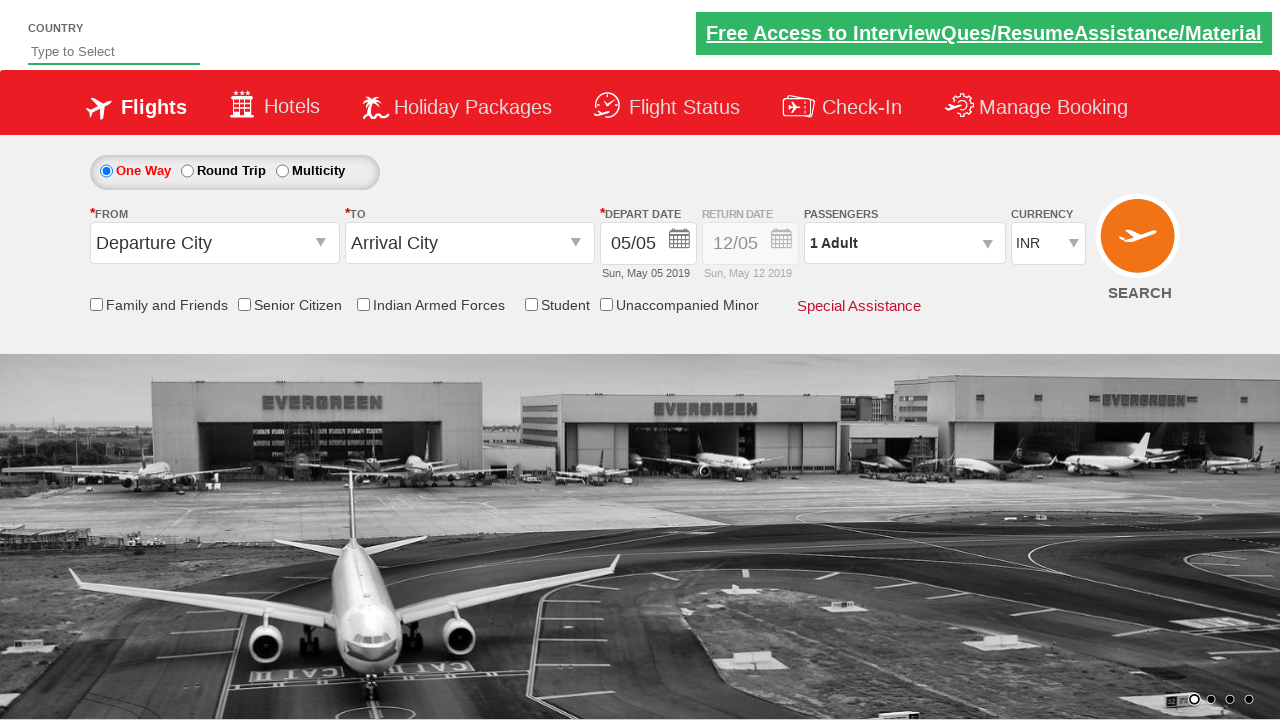

Typed 'ind' in the autosuggest field on #autosuggest
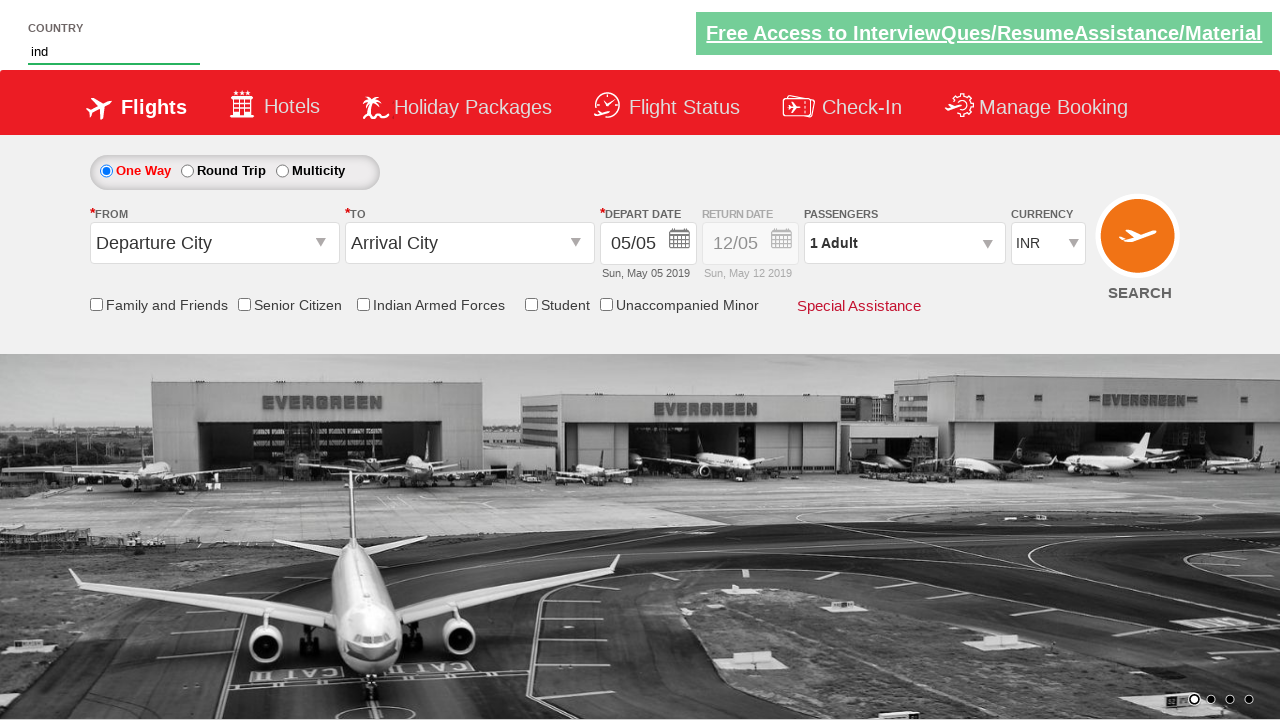

Dropdown options appeared
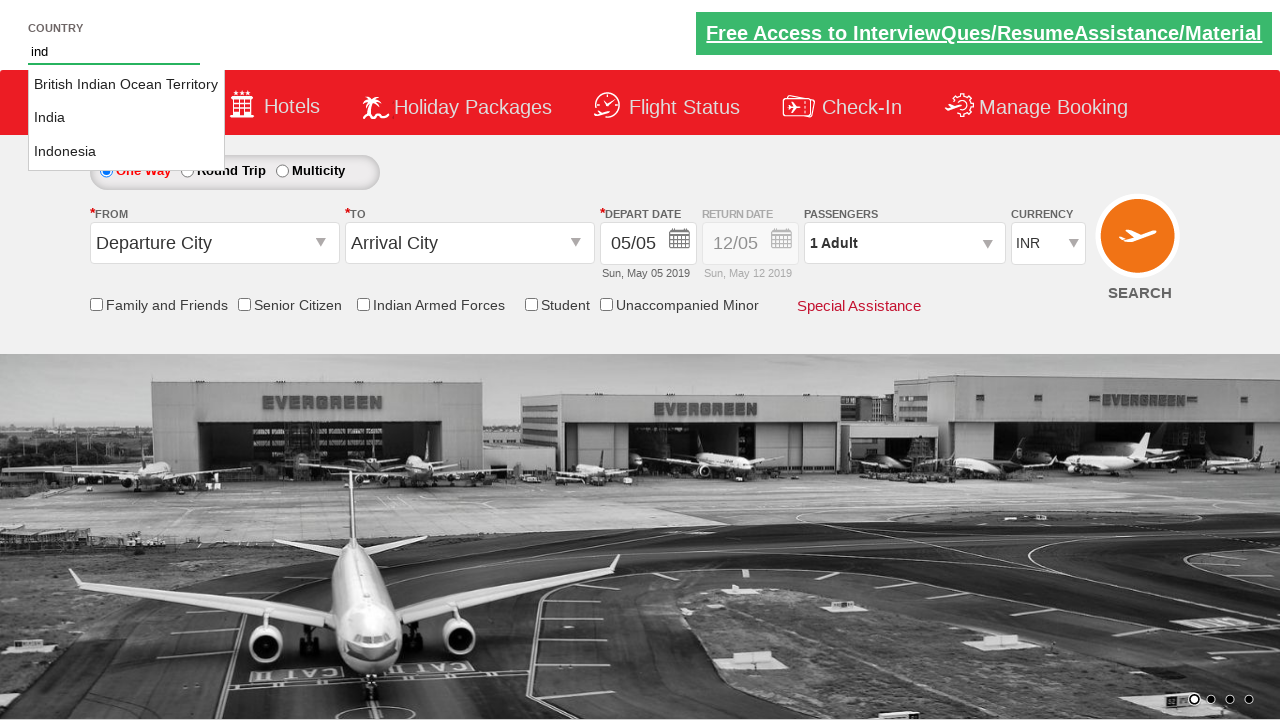

Clicked on 'India' from dropdown options
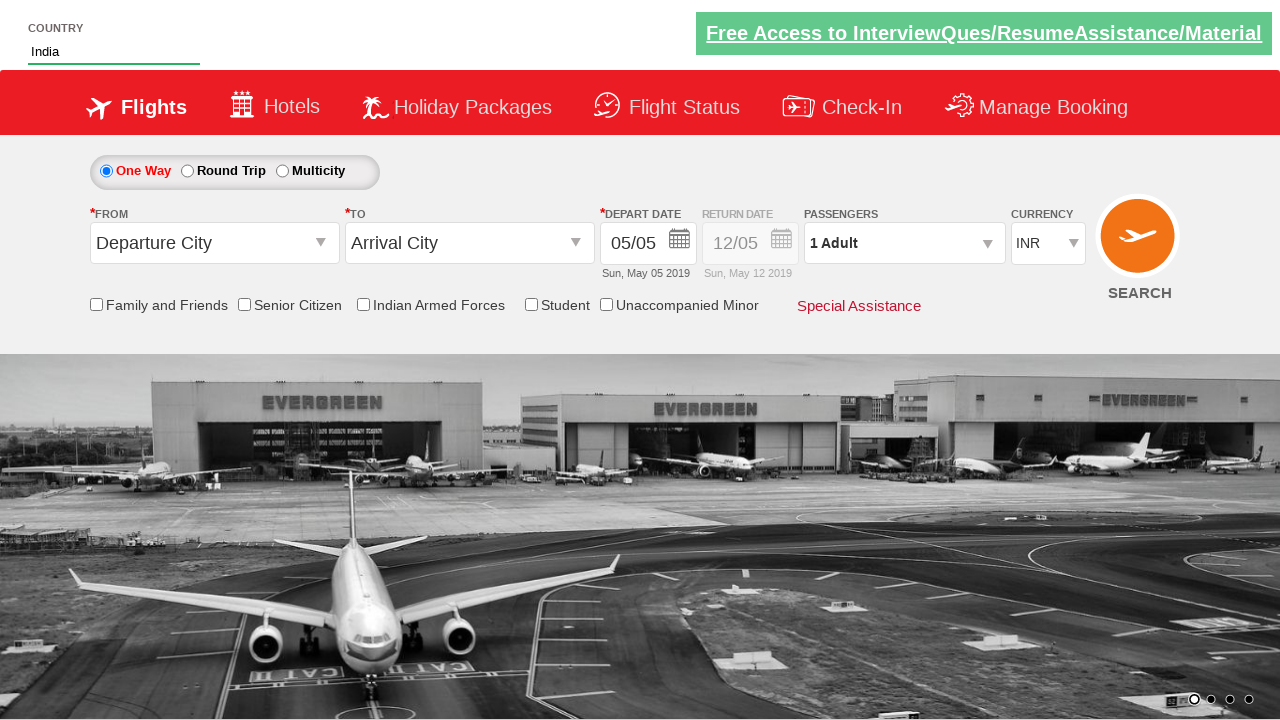

Verified that 'India' is selected in the autosuggest field
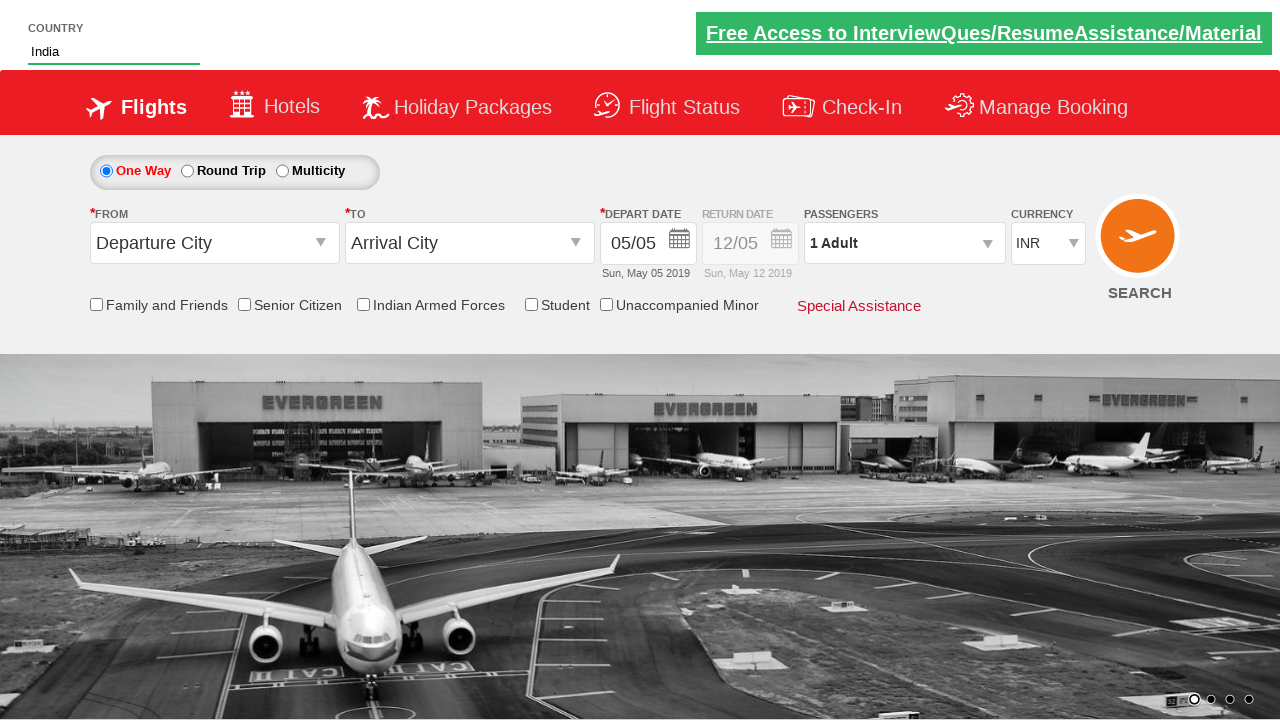

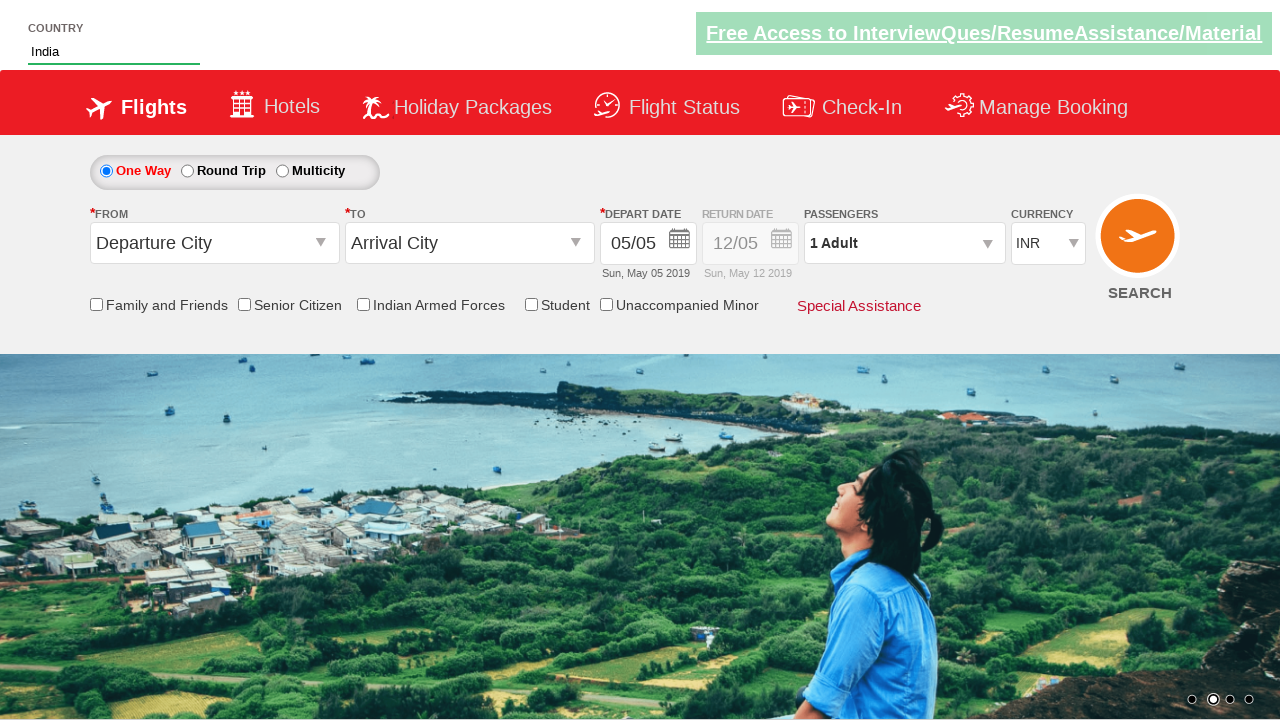